Tests the forgot password flow by navigating to the forgot password page, verifying the reset password text, clicking cancel, and verifying return to login page

Starting URL: https://opensource-demo.orangehrmlive.com/

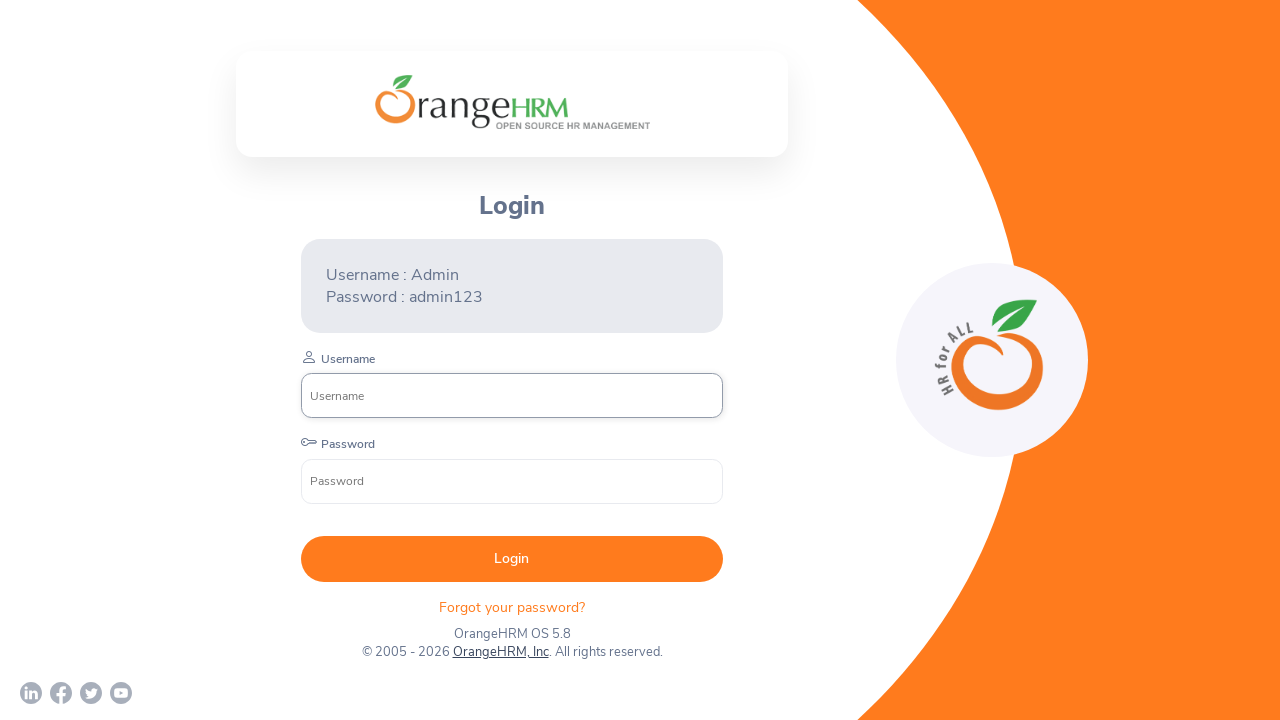

Clicked on 'Forgot your password' link at (512, 607) on xpath=//p[@class='oxd-text oxd-text--p orangehrm-login-forgot-header']
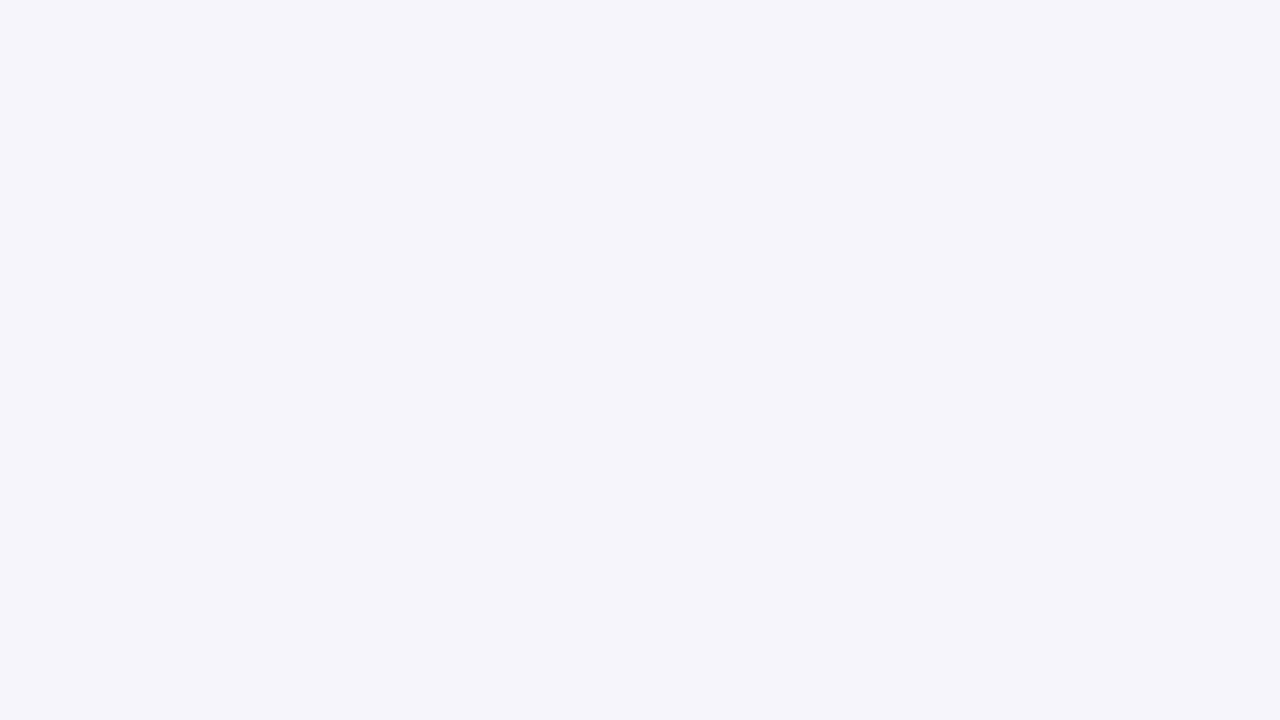

Reset password page loaded successfully
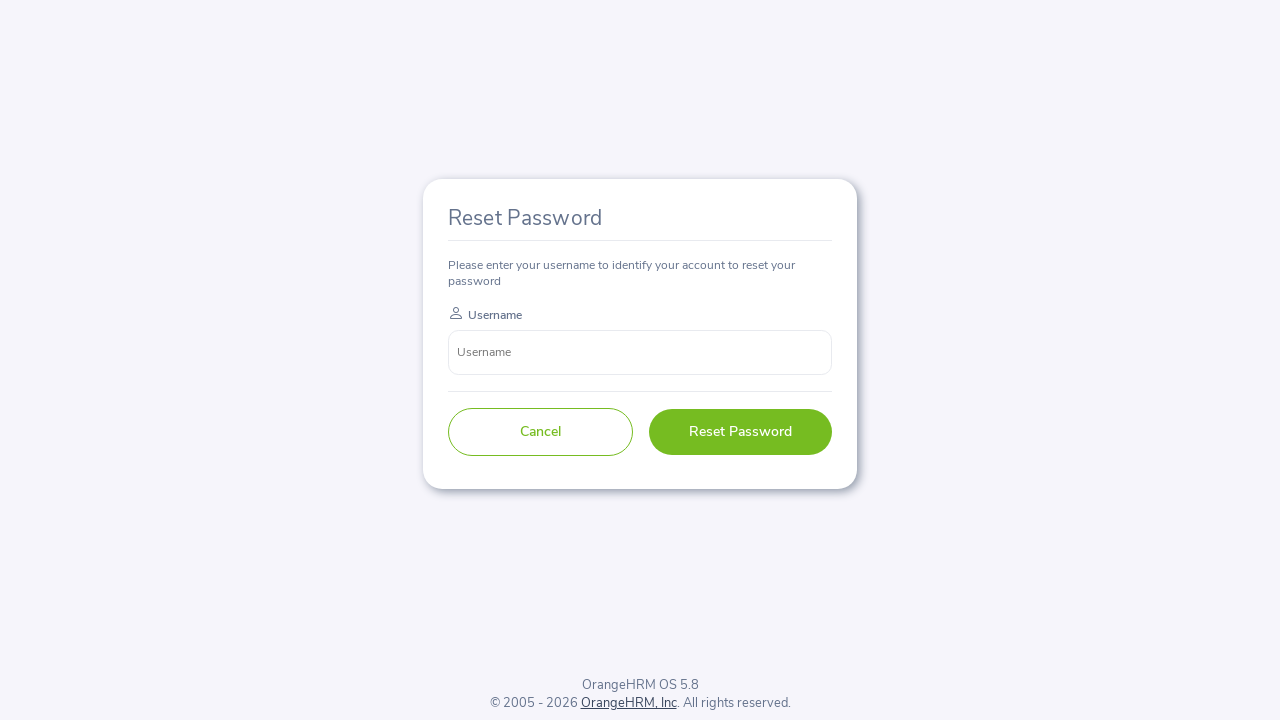

Verified 'Reset Password' button text is present
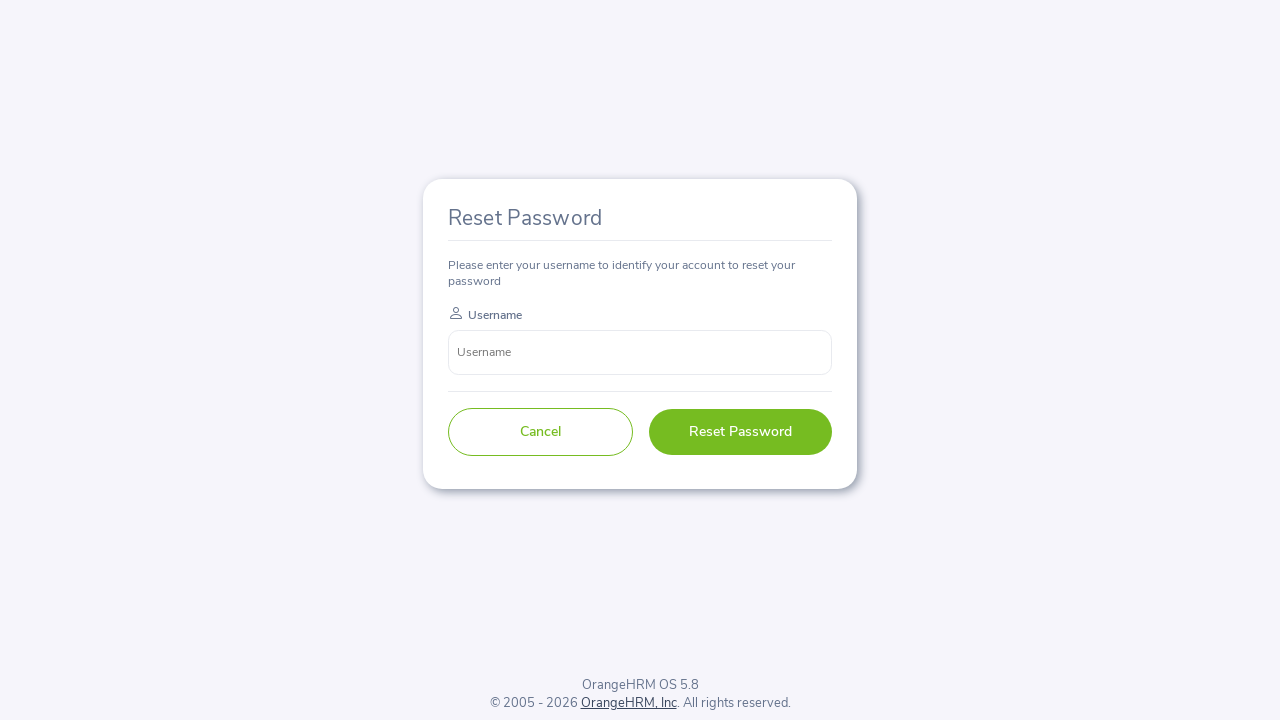

Clicked on 'Cancel' button at (540, 432) on xpath=//button[@type='button']
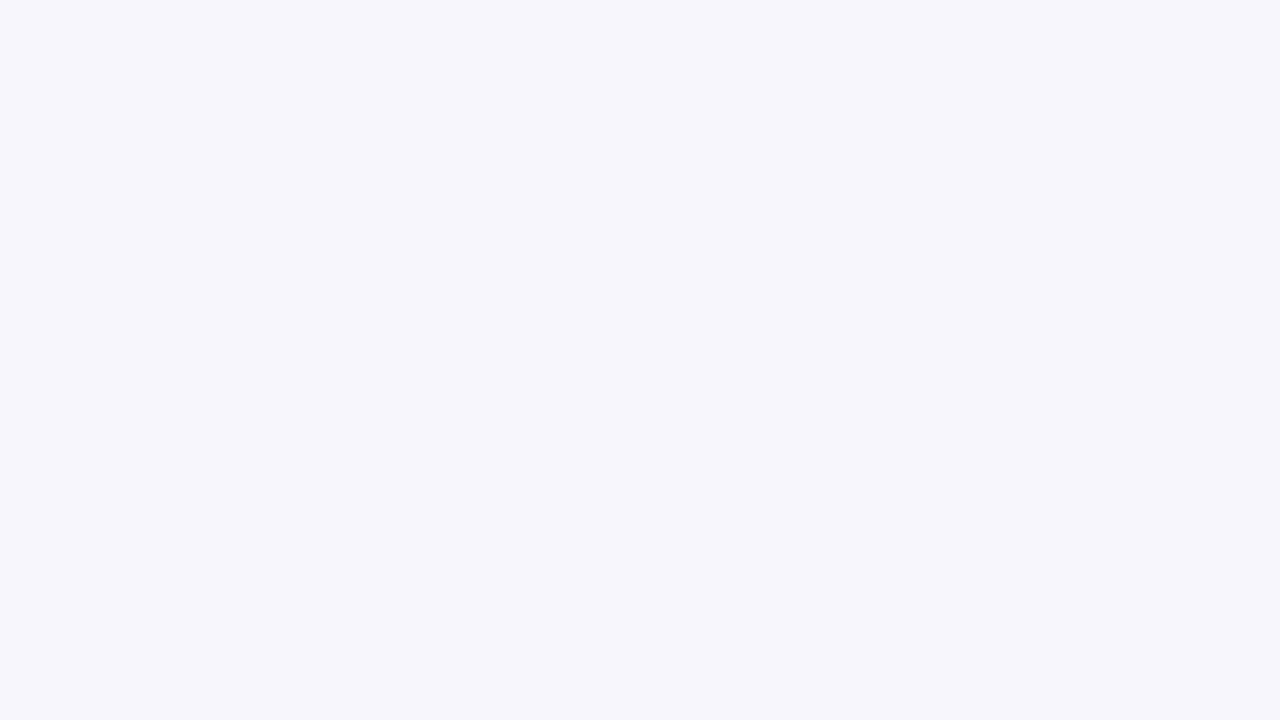

Navigated back to login page
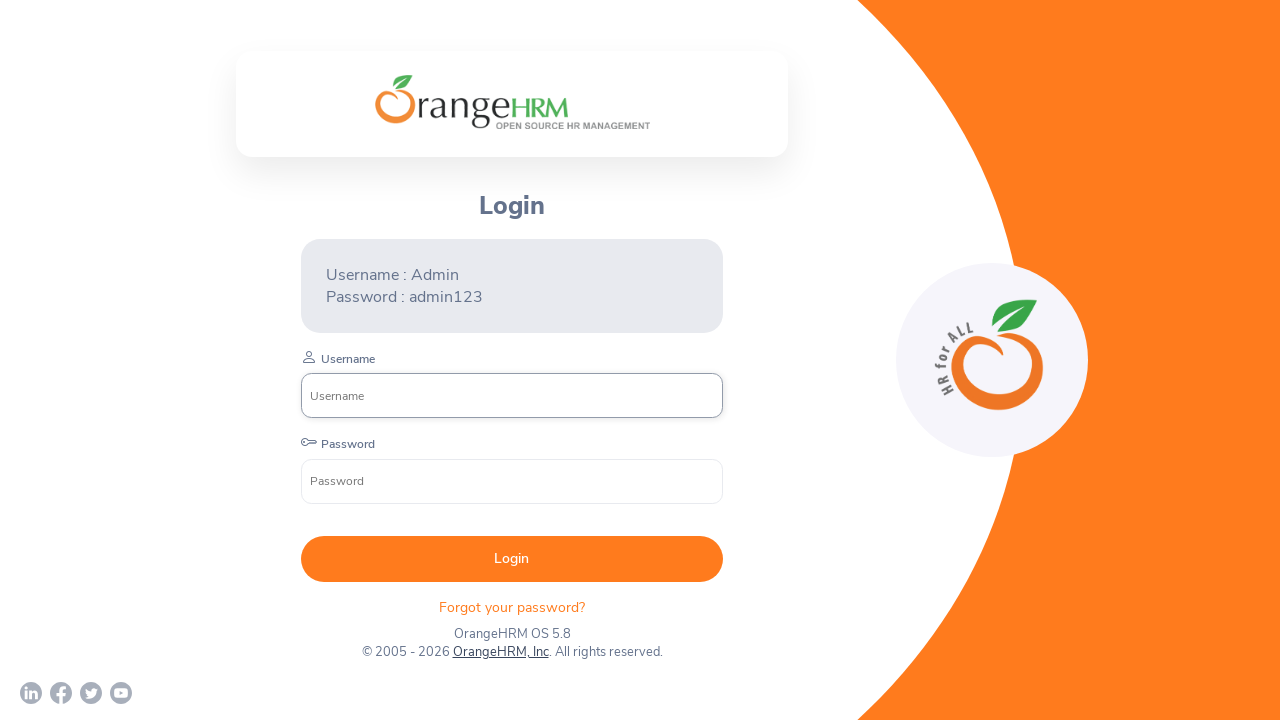

Verified login page header displays 'Login'
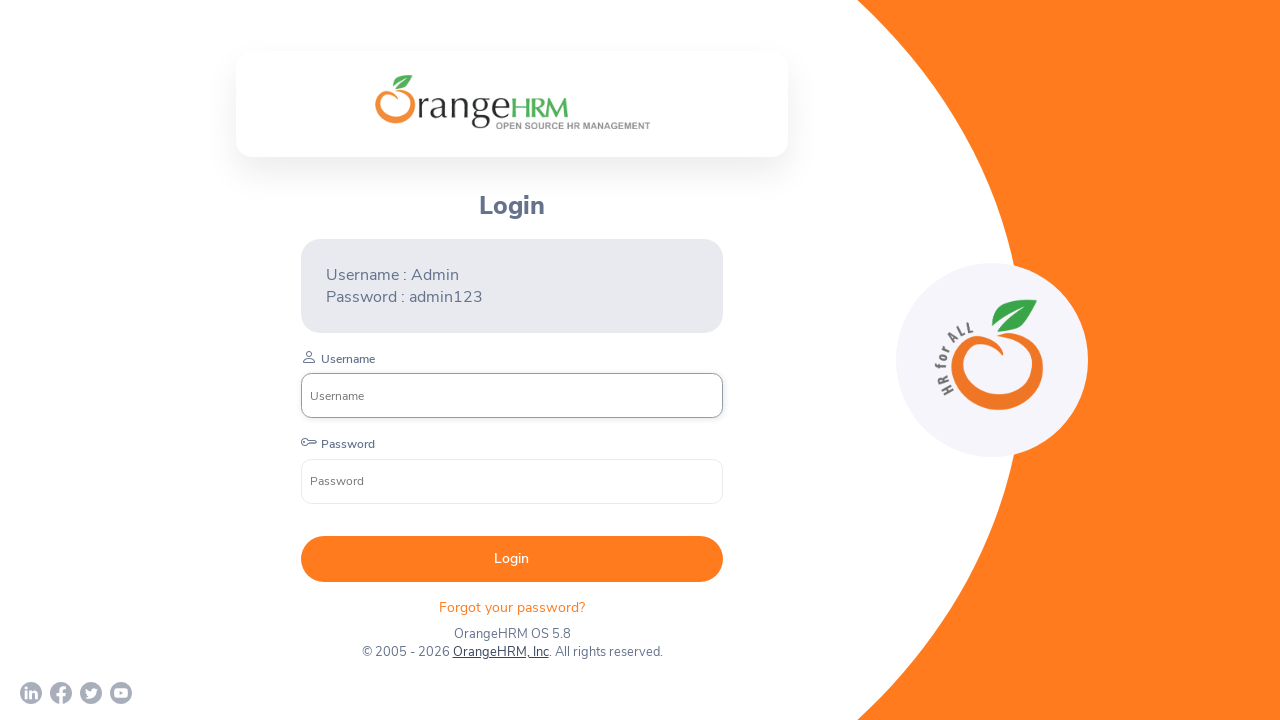

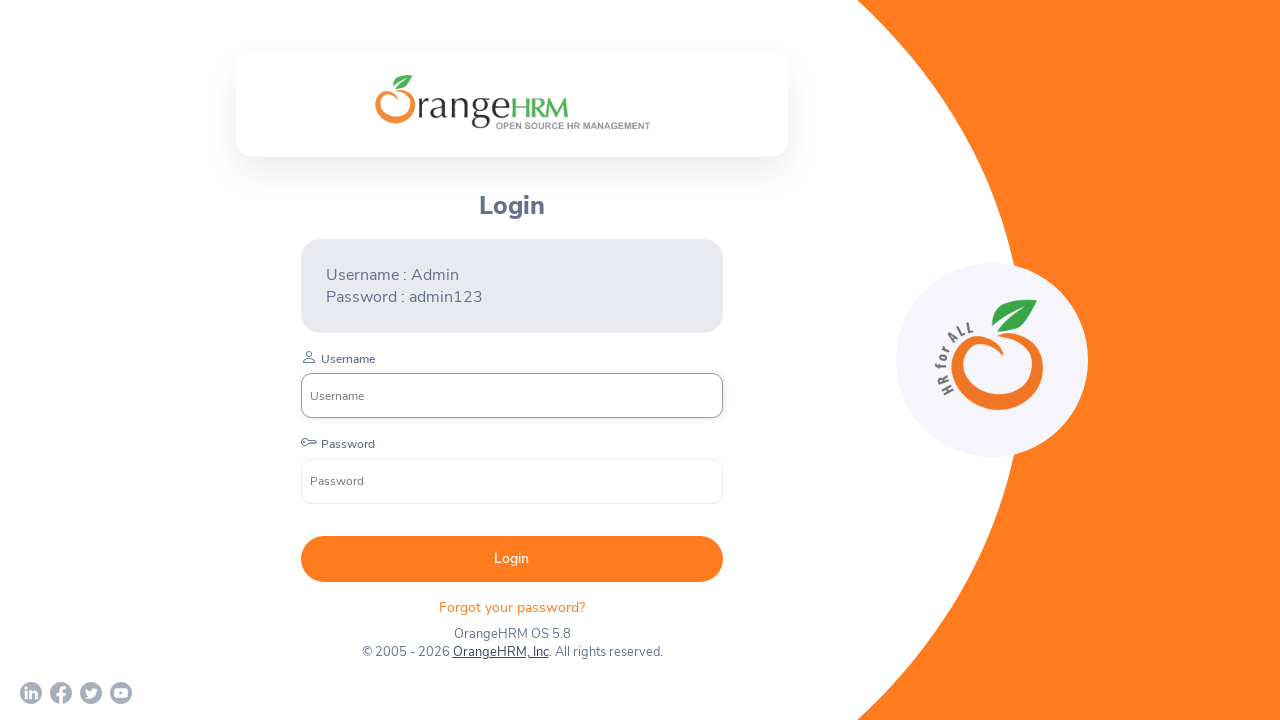